Tests browser navigation functionality by navigating between pages on mycontactform.com, using back/forward buttons, and refreshing the page.

Starting URL: https://www.mycontactform.com/

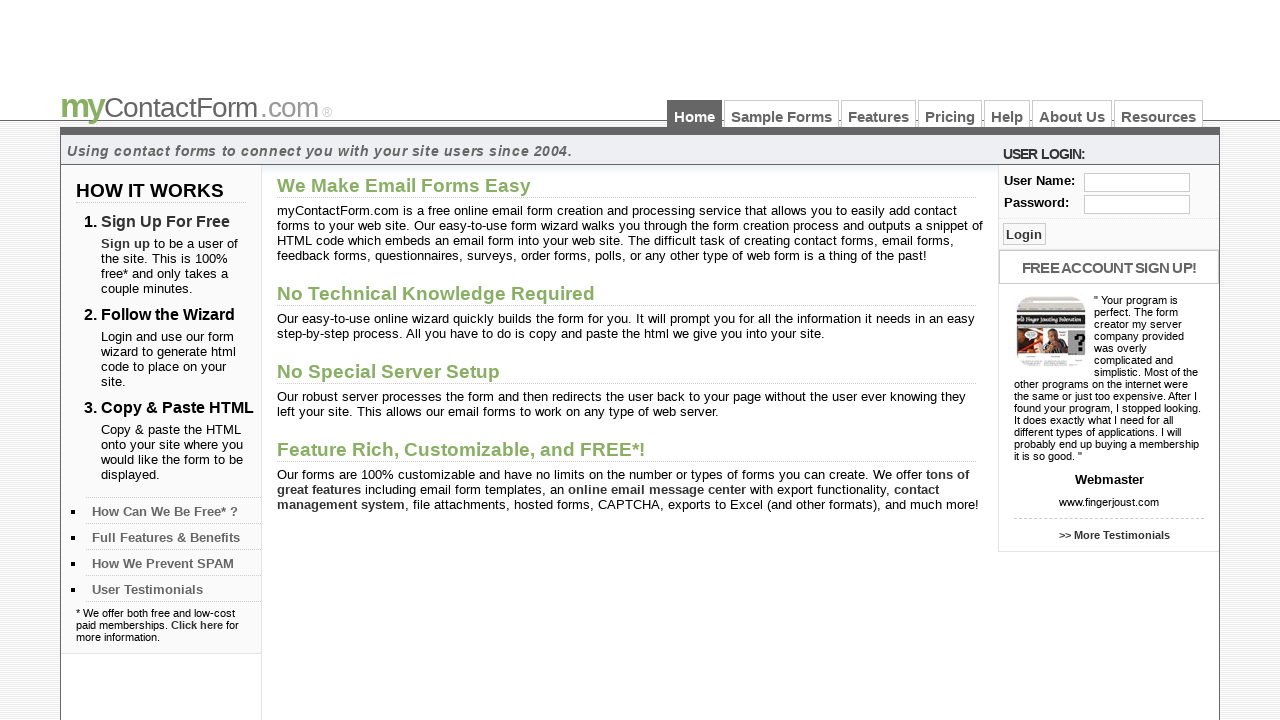

Navigated to samples page at https://www.mycontactform.com/samples.php
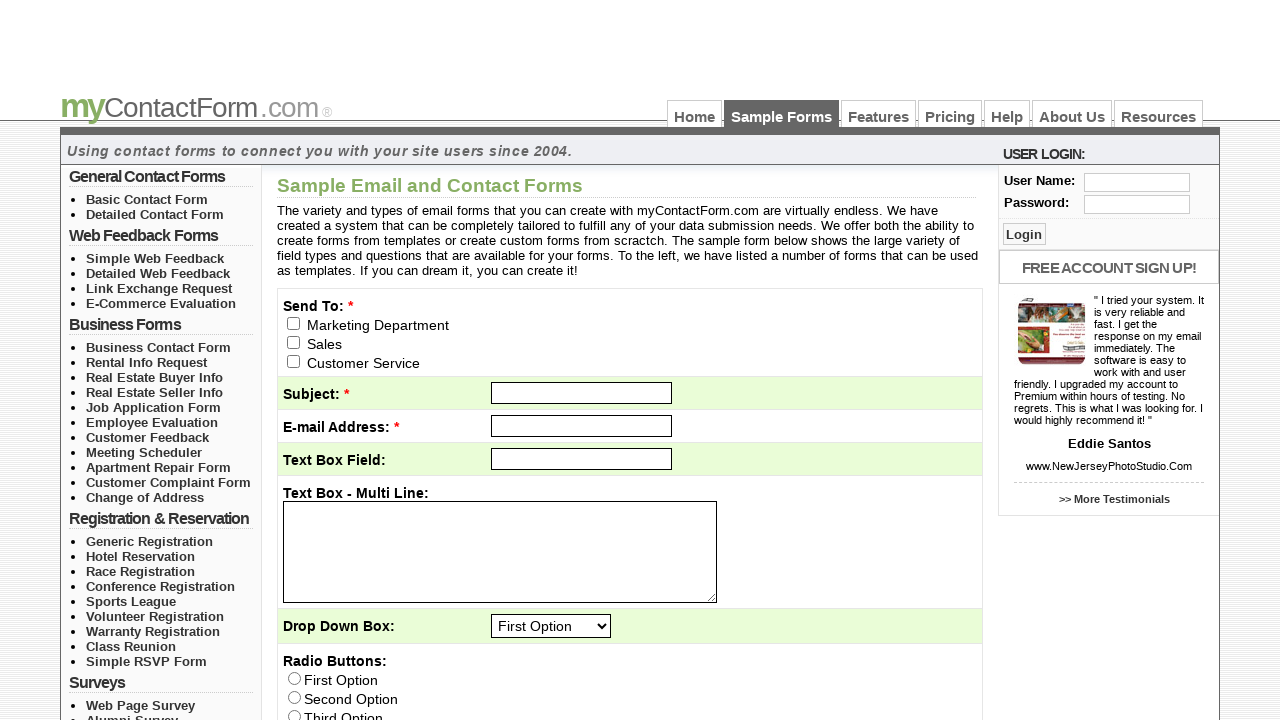

Navigated to features page at https://www.mycontactform.com/features.php
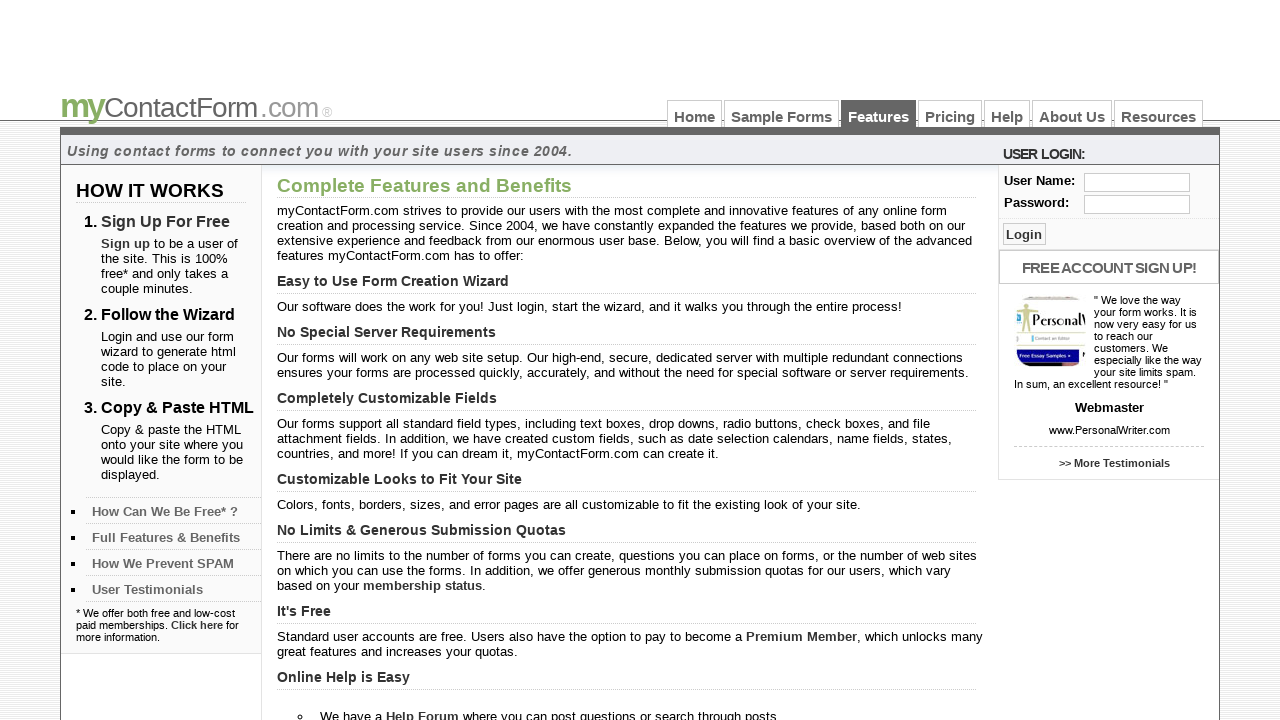

Features page fully loaded
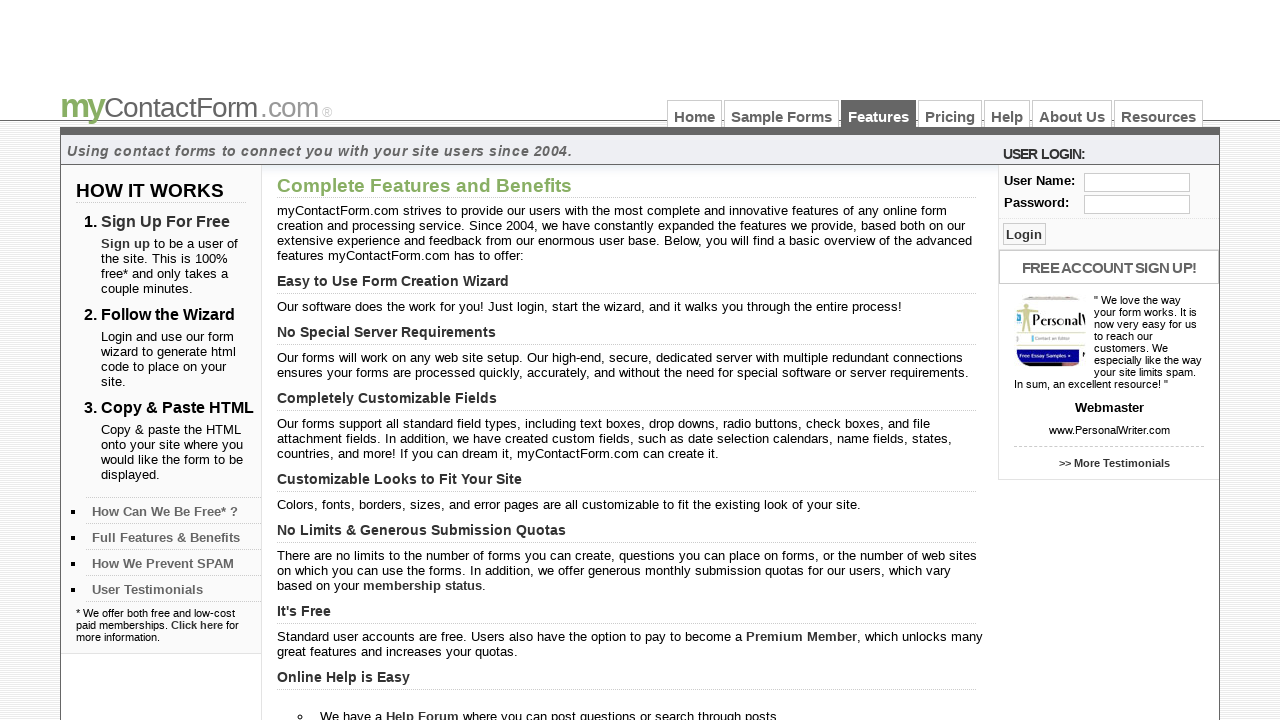

Navigated back to samples page using back button
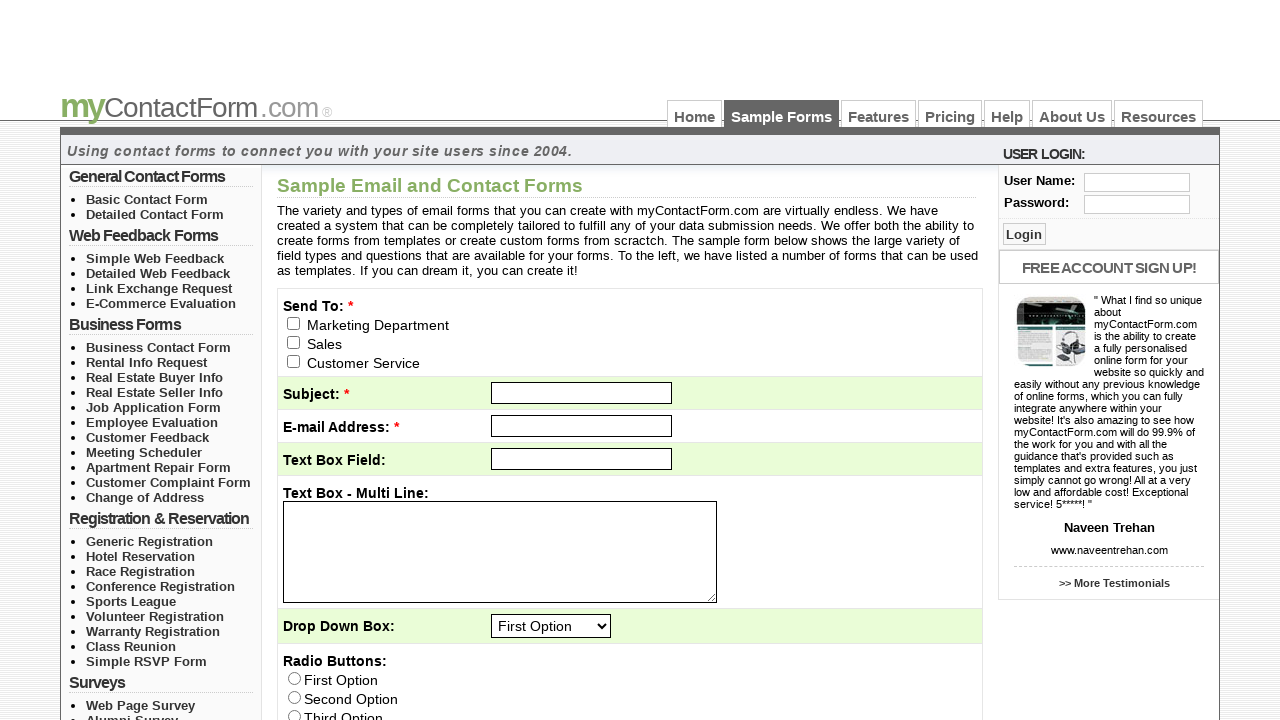

Samples page fully loaded after back navigation
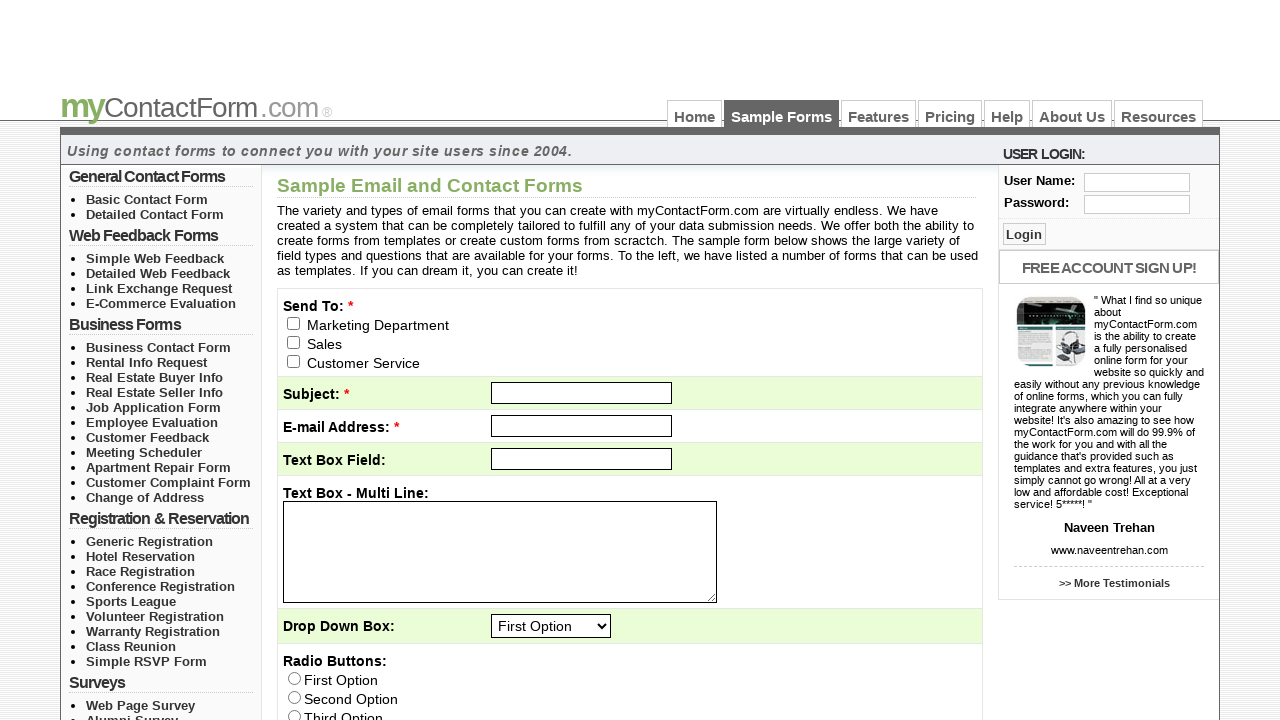

Navigated forward to features page using forward button
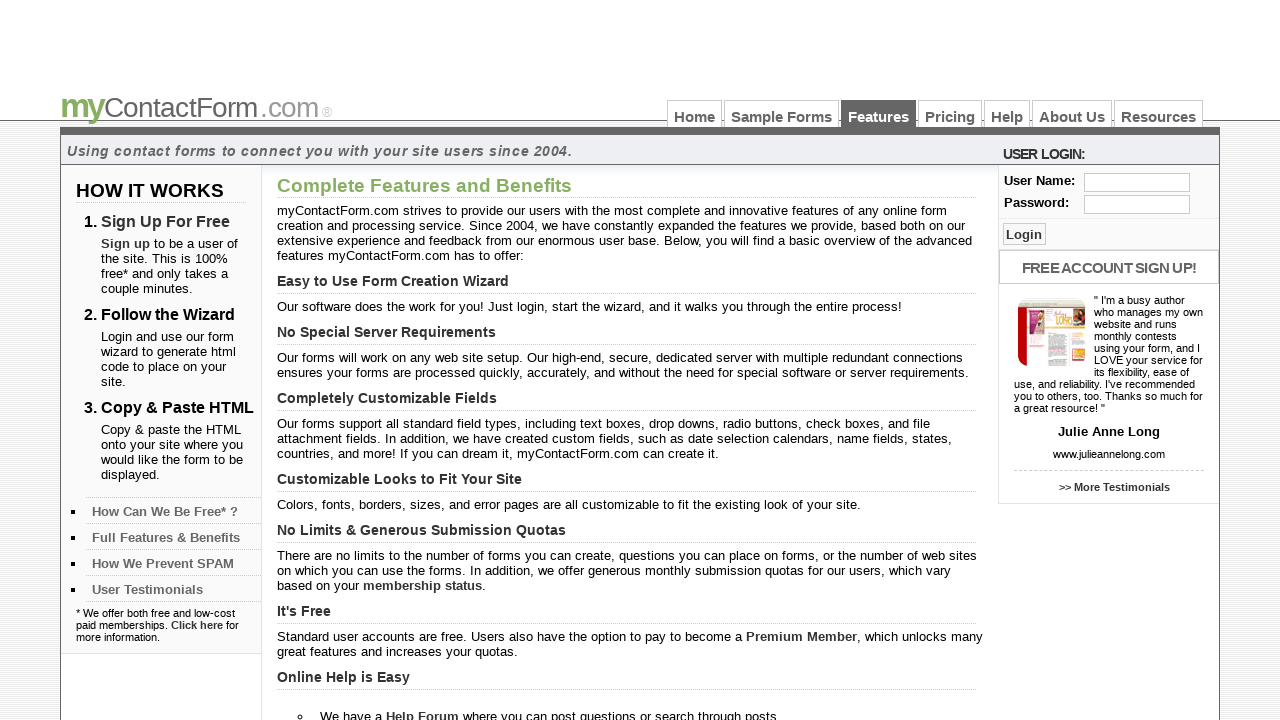

Features page fully loaded after forward navigation
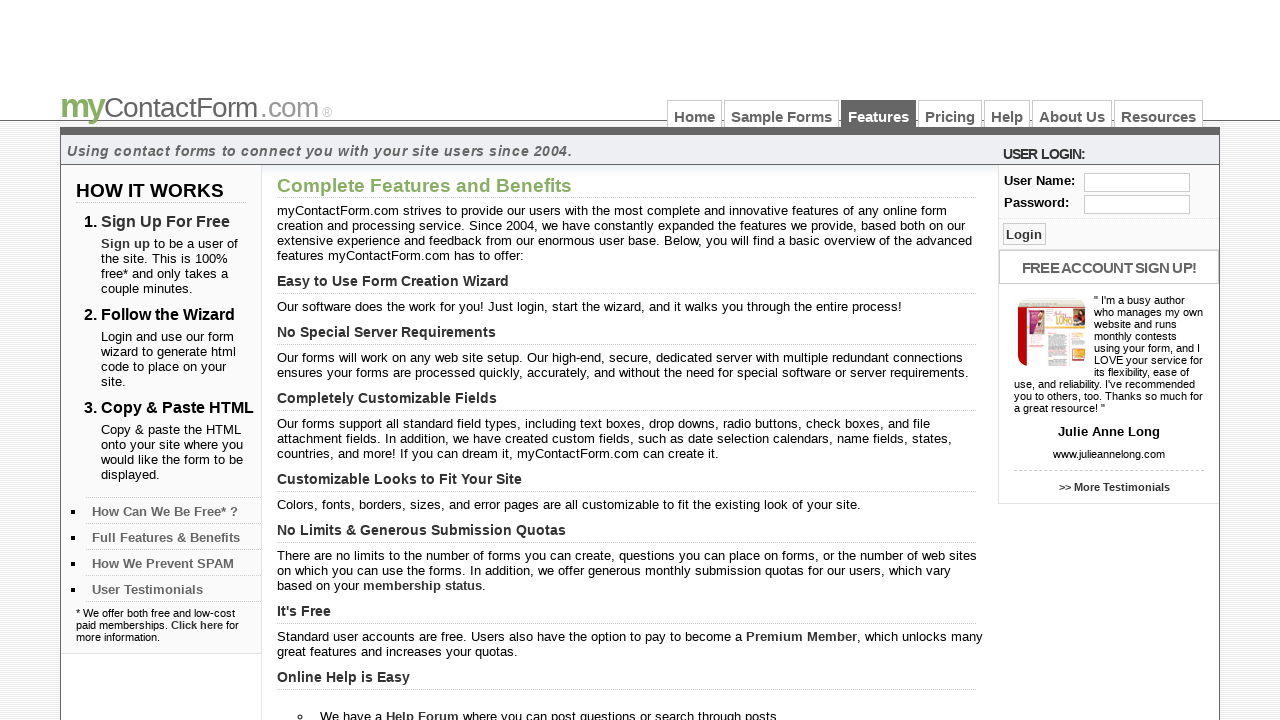

Refreshed the current features page
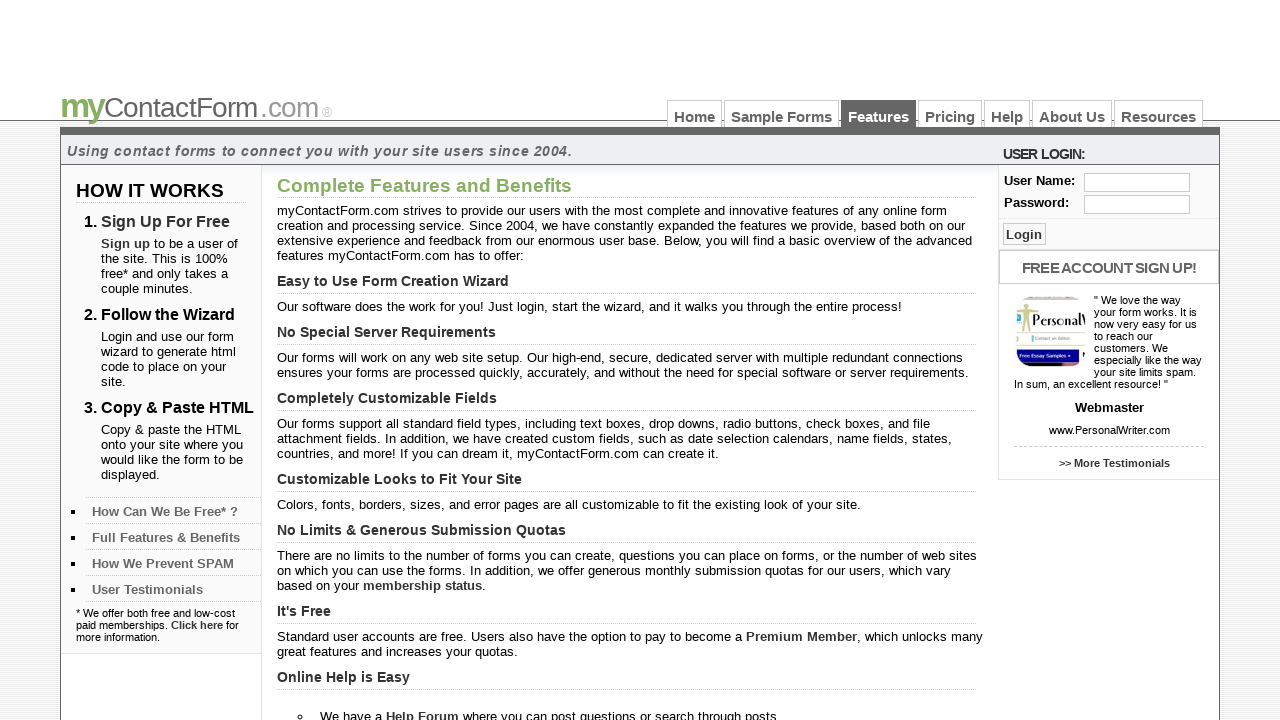

Features page fully loaded after refresh
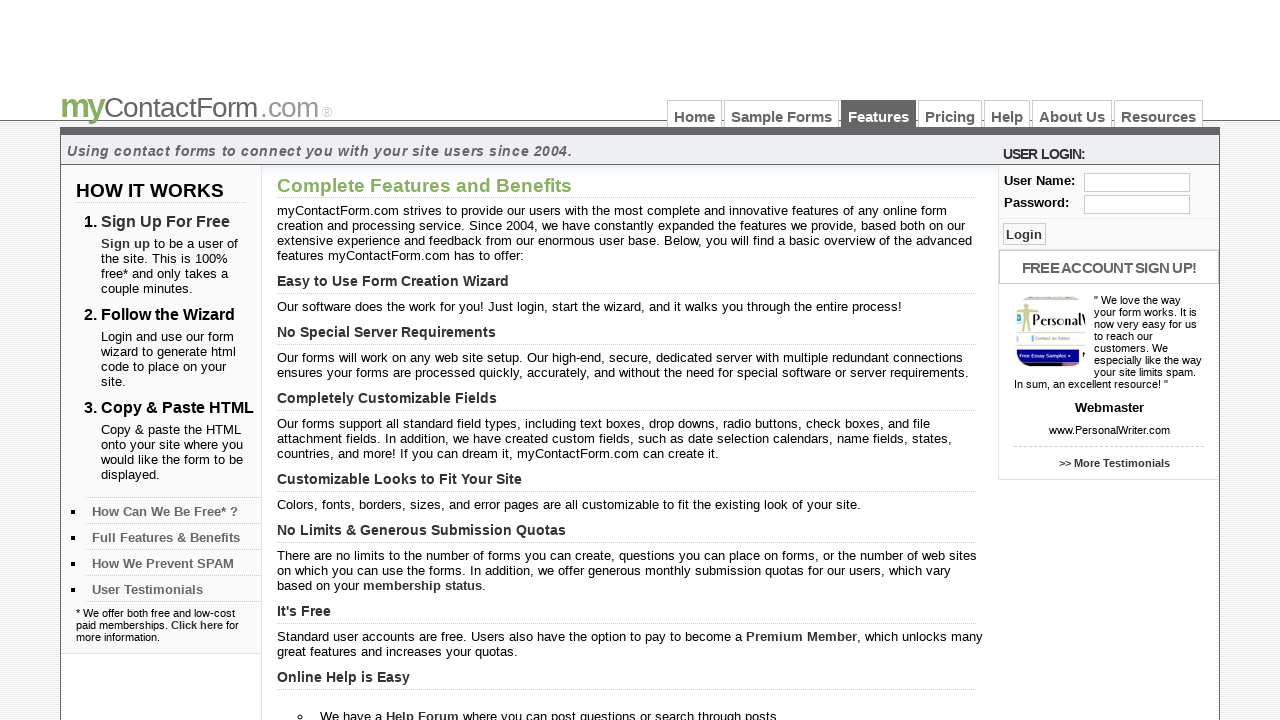

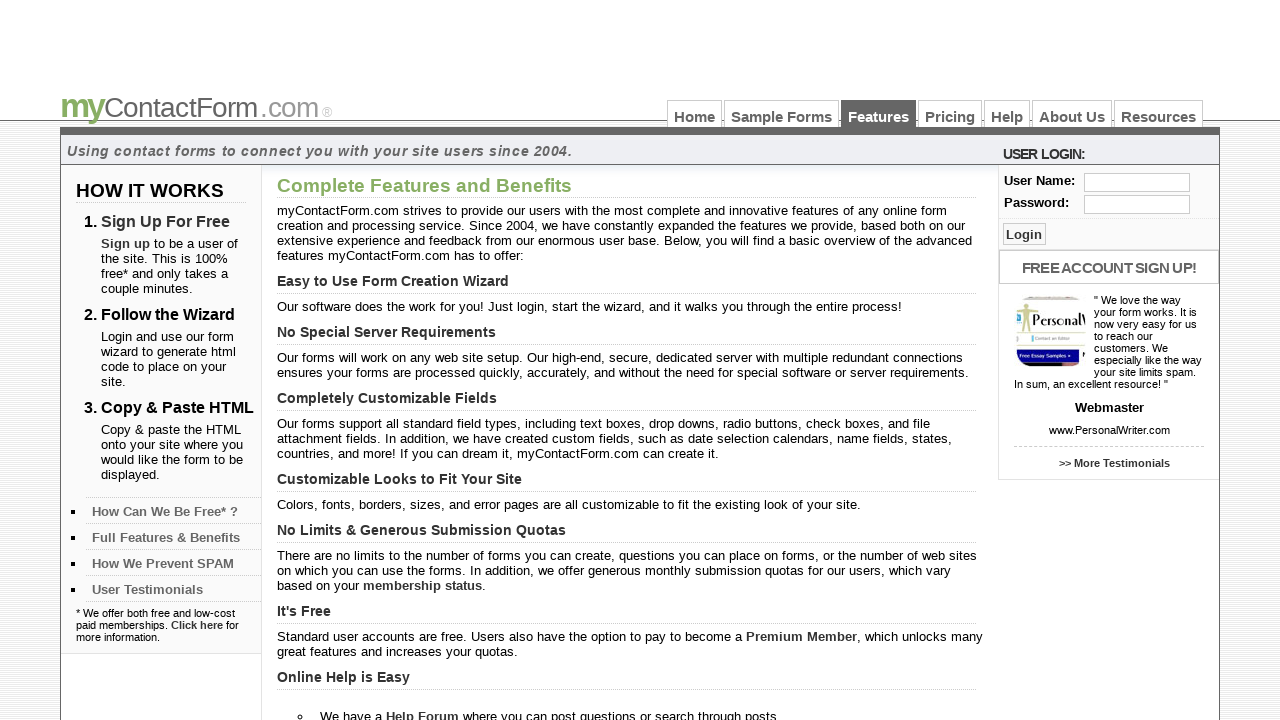